Tests that clicking the Due column header sorts the table data in ascending order by verifying the values in that column

Starting URL: http://the-internet.herokuapp.com/tables

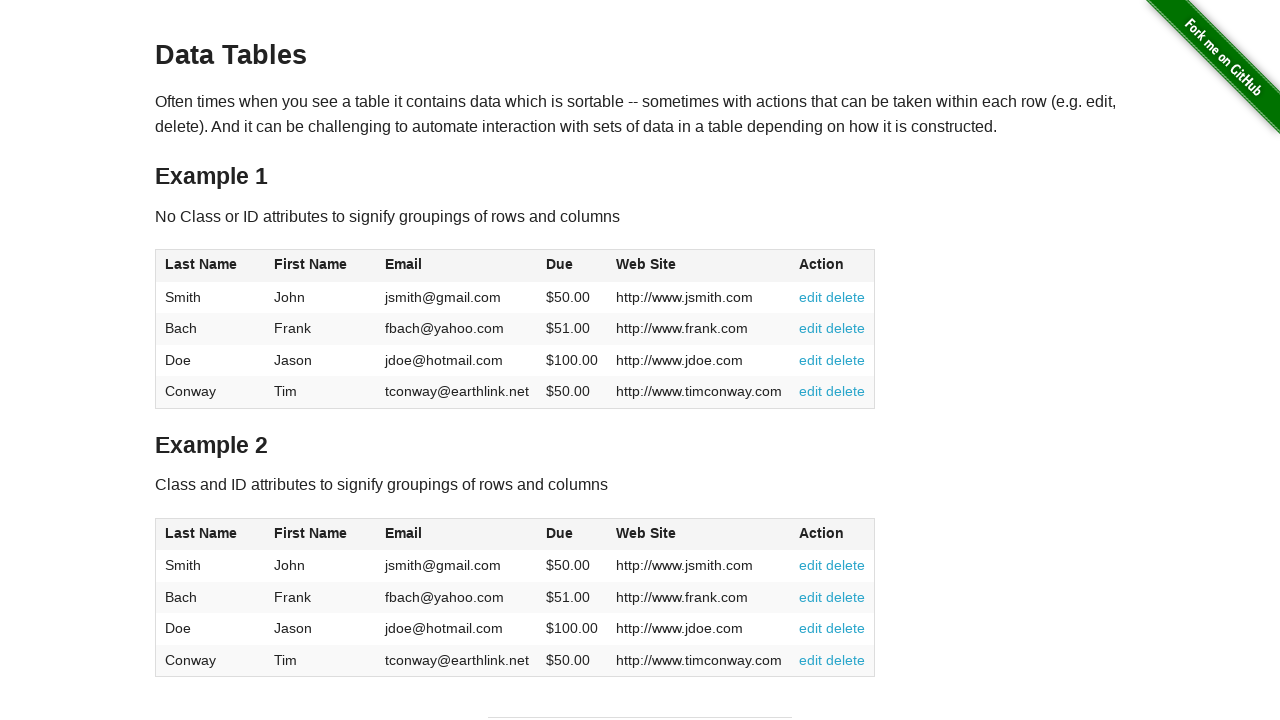

Clicked Due column header to sort table in ascending order at (572, 266) on #table1 thead tr th:nth-of-type(4)
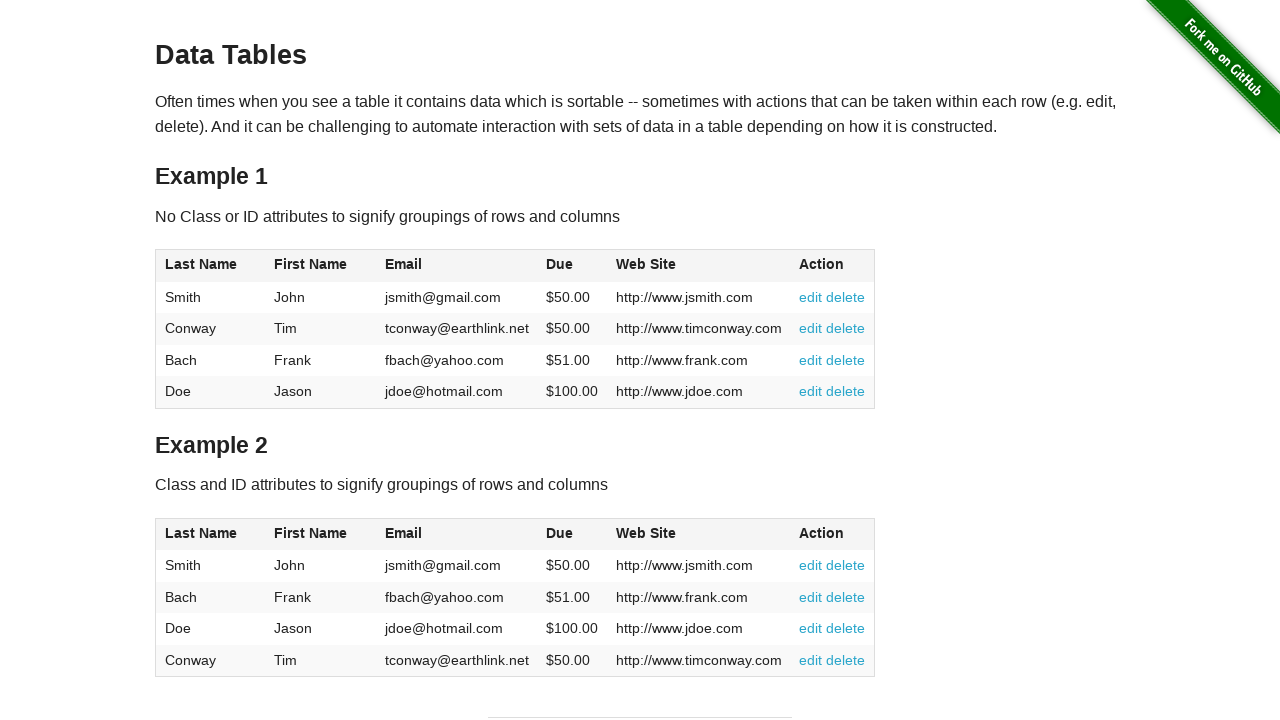

Due column values are present in table body
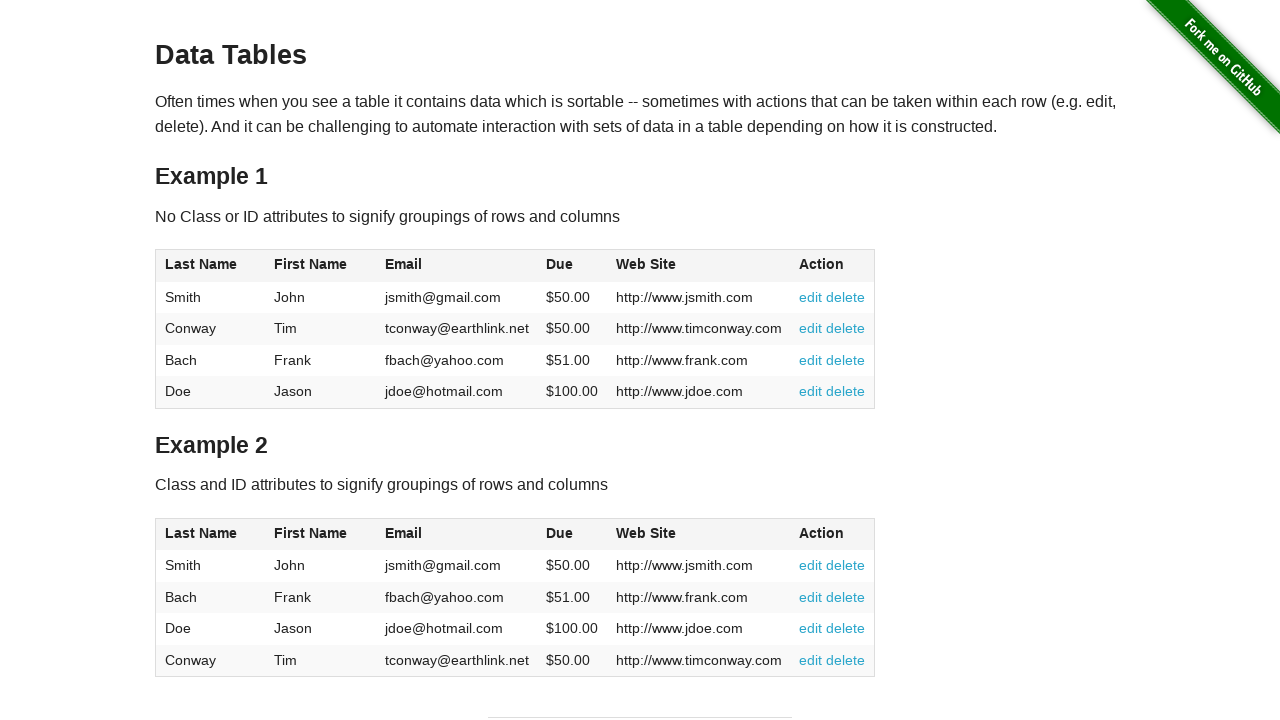

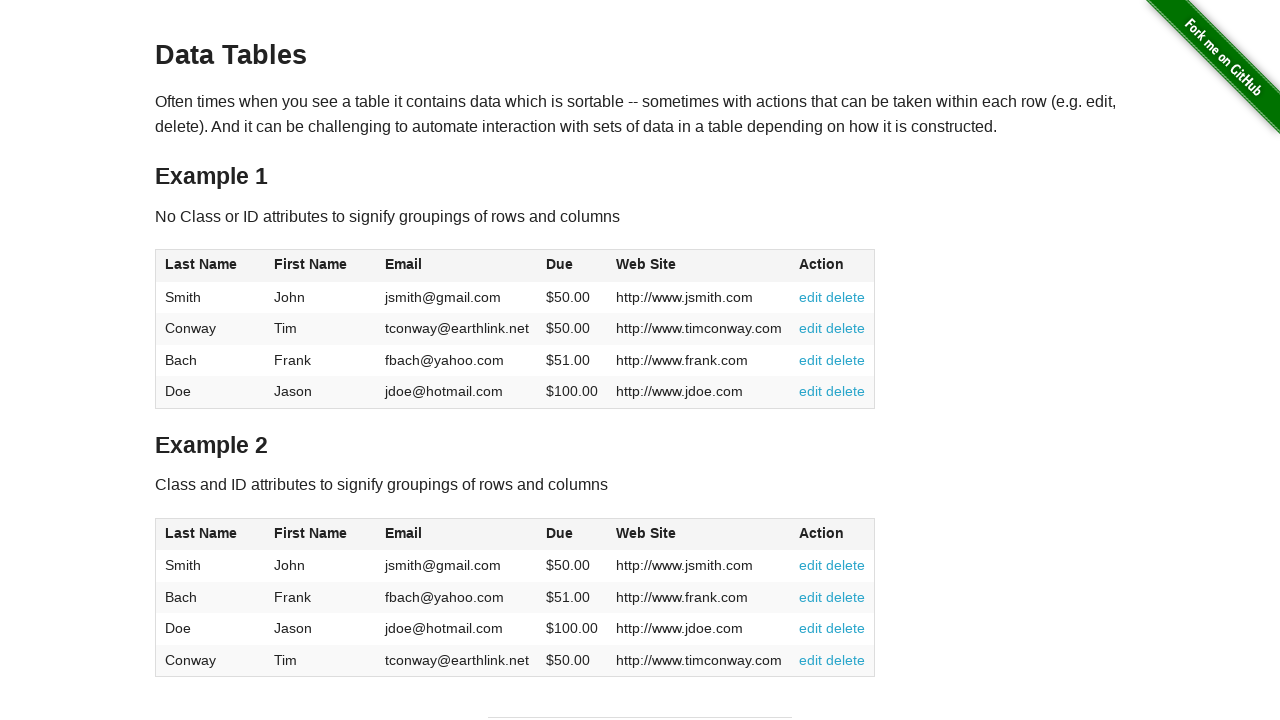